Tests dynamic properties on a page by waiting for buttons to become visible and enabled after a delay

Starting URL: https://demoqa.com/dynamic-properties

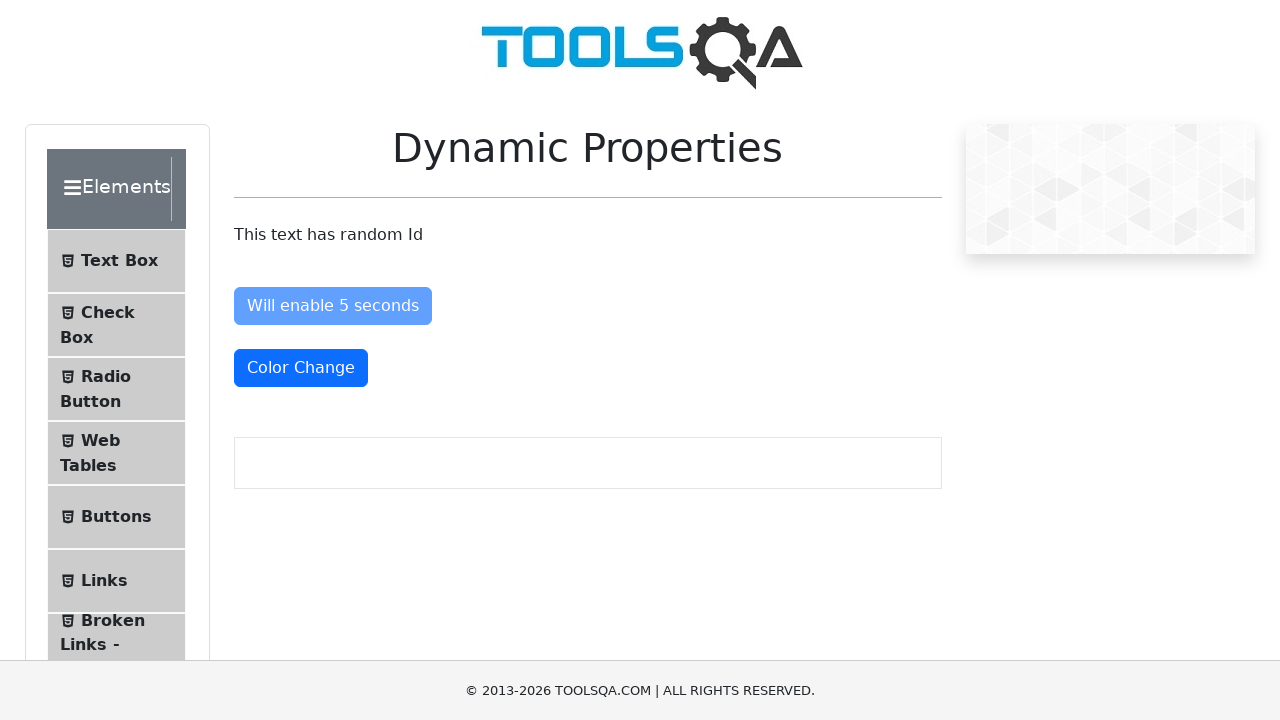

Waited for 'Visible After' button to become visible
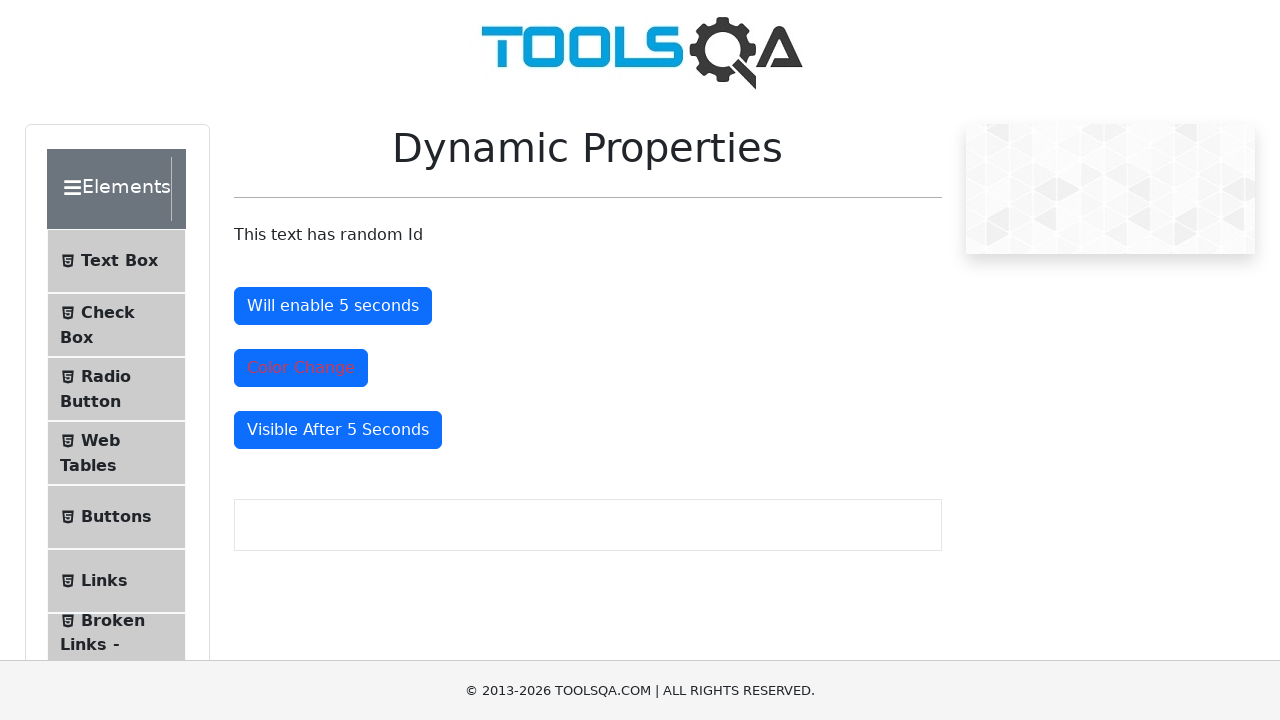

Located color change button
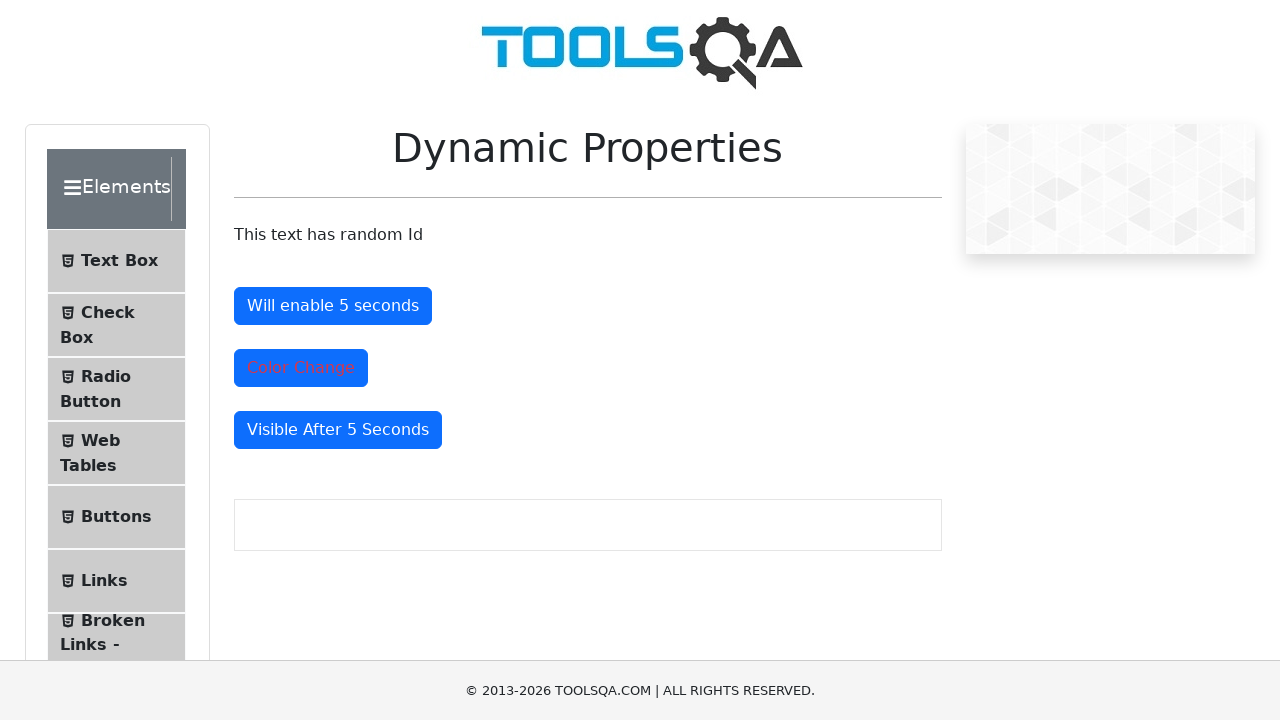

Located enable after button
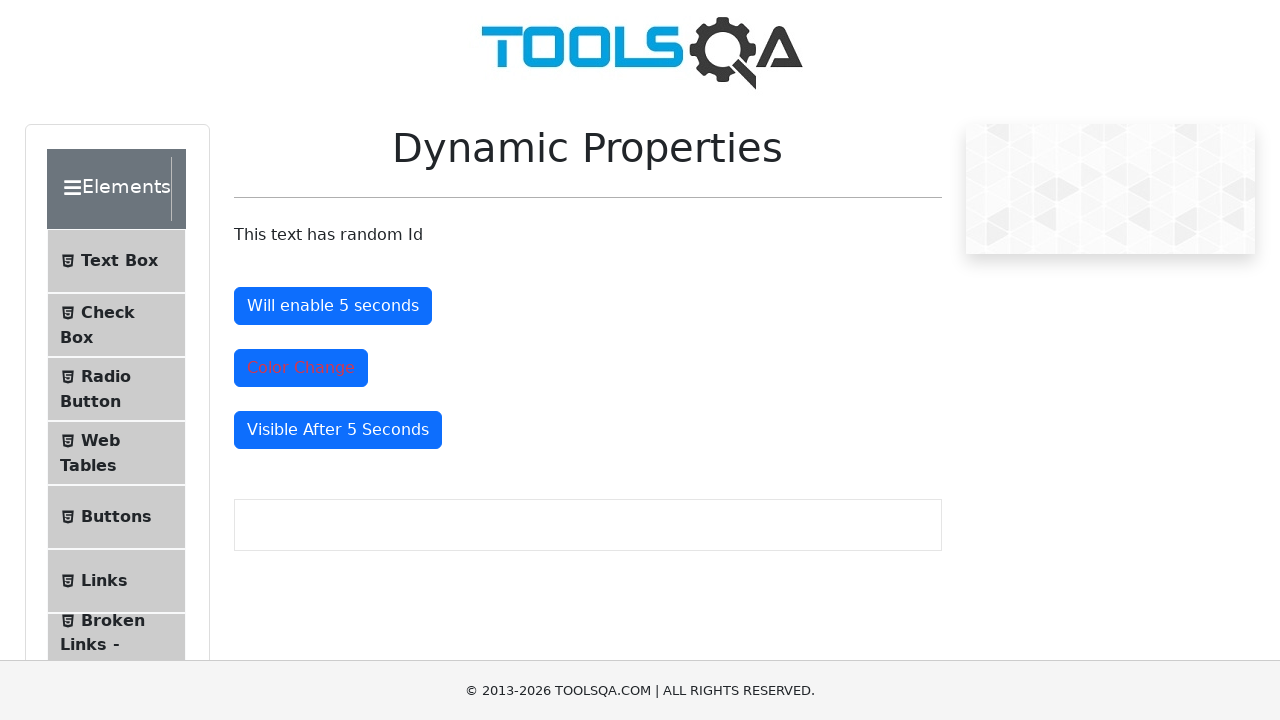

Located visible after button
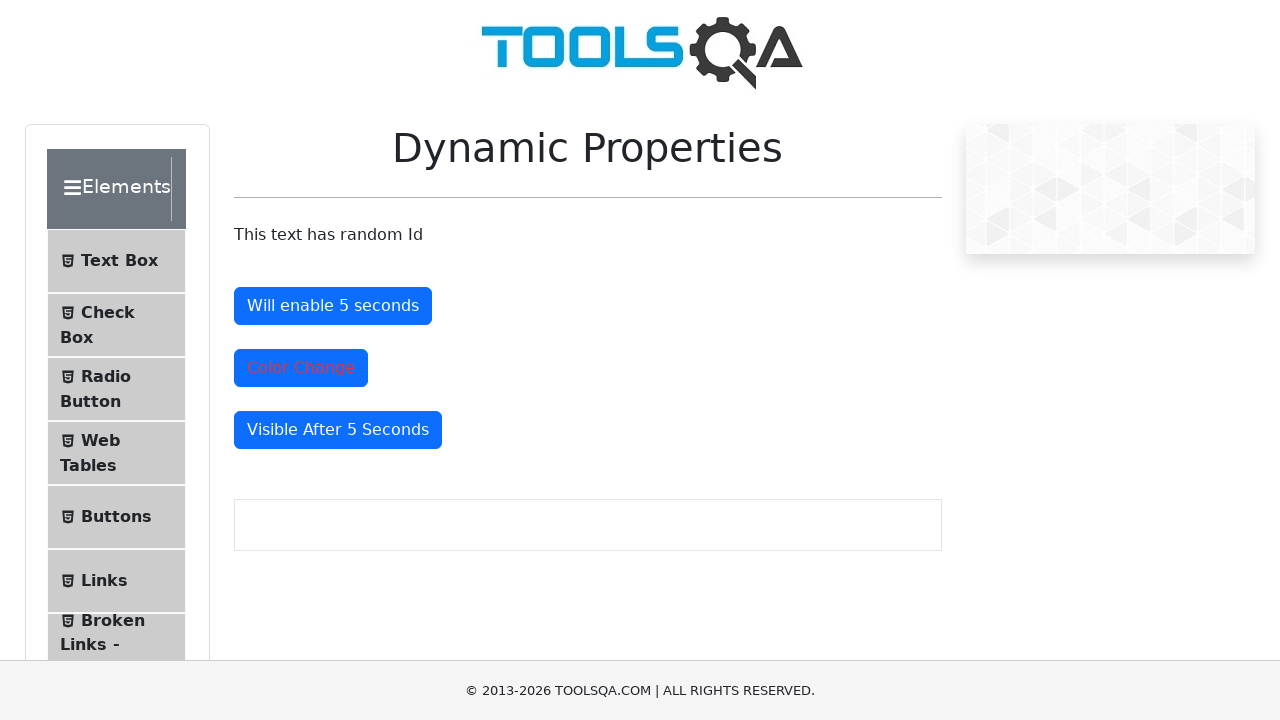

Asserted that visible after button is displayed
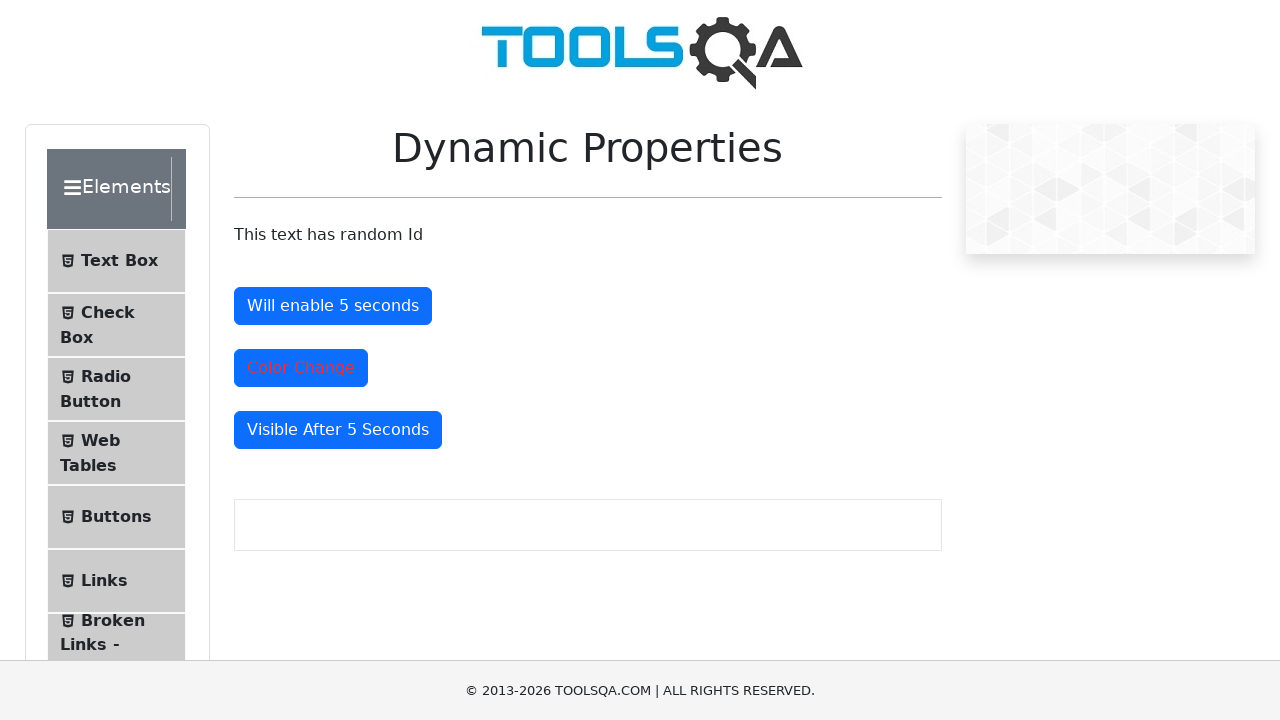

Asserted that enable after button is enabled
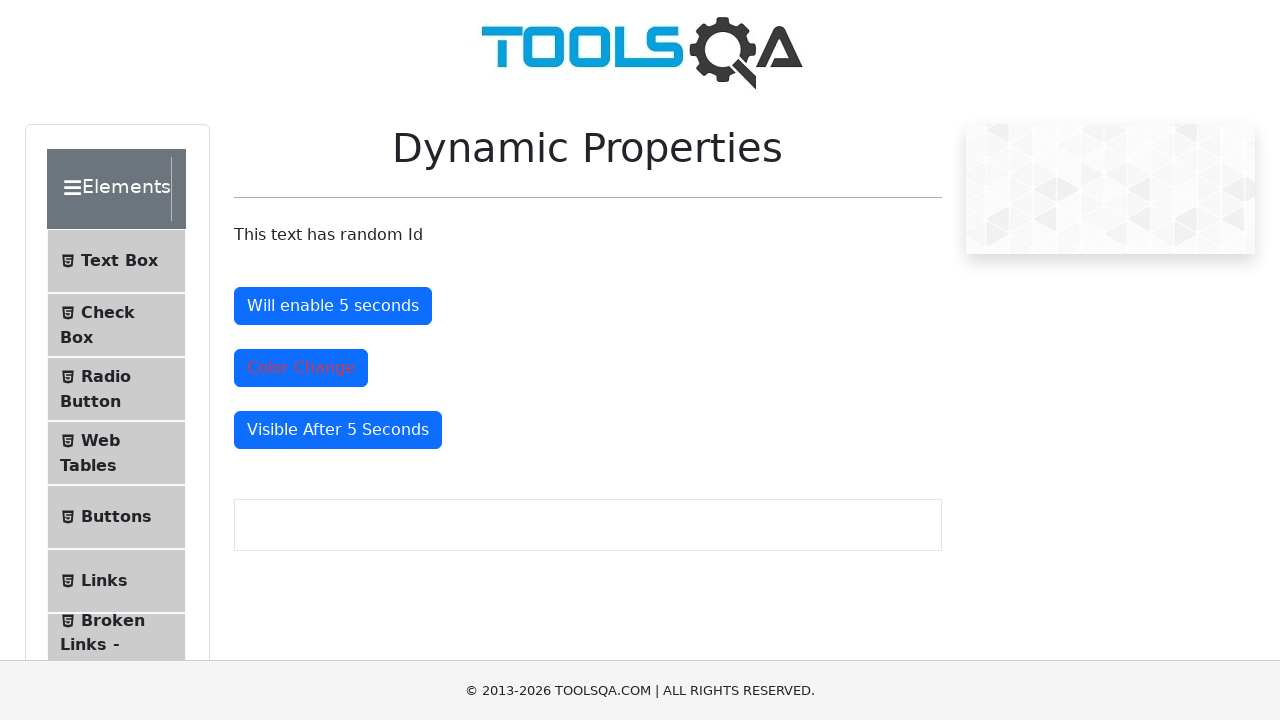

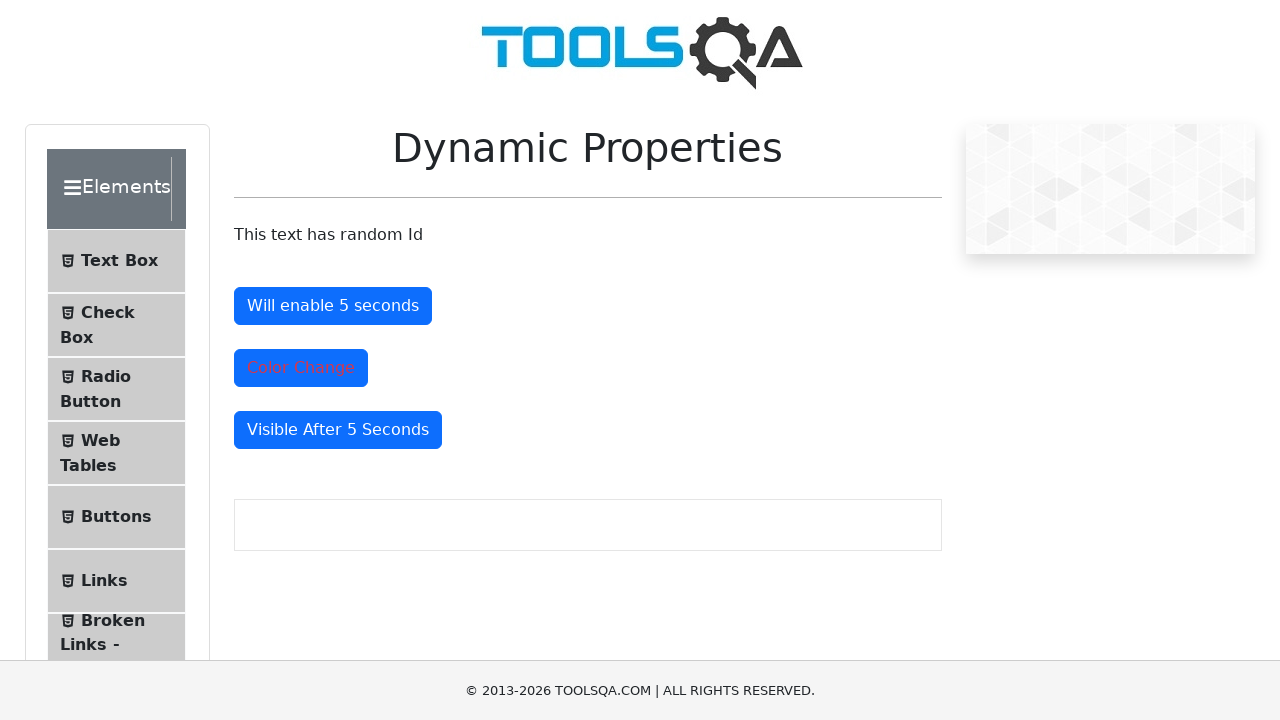